Tests React Semantic UI dropdown selection by clicking dropdown and selecting "Matt" option

Starting URL: https://react.semantic-ui.com/maximize/dropdown-example-selection/

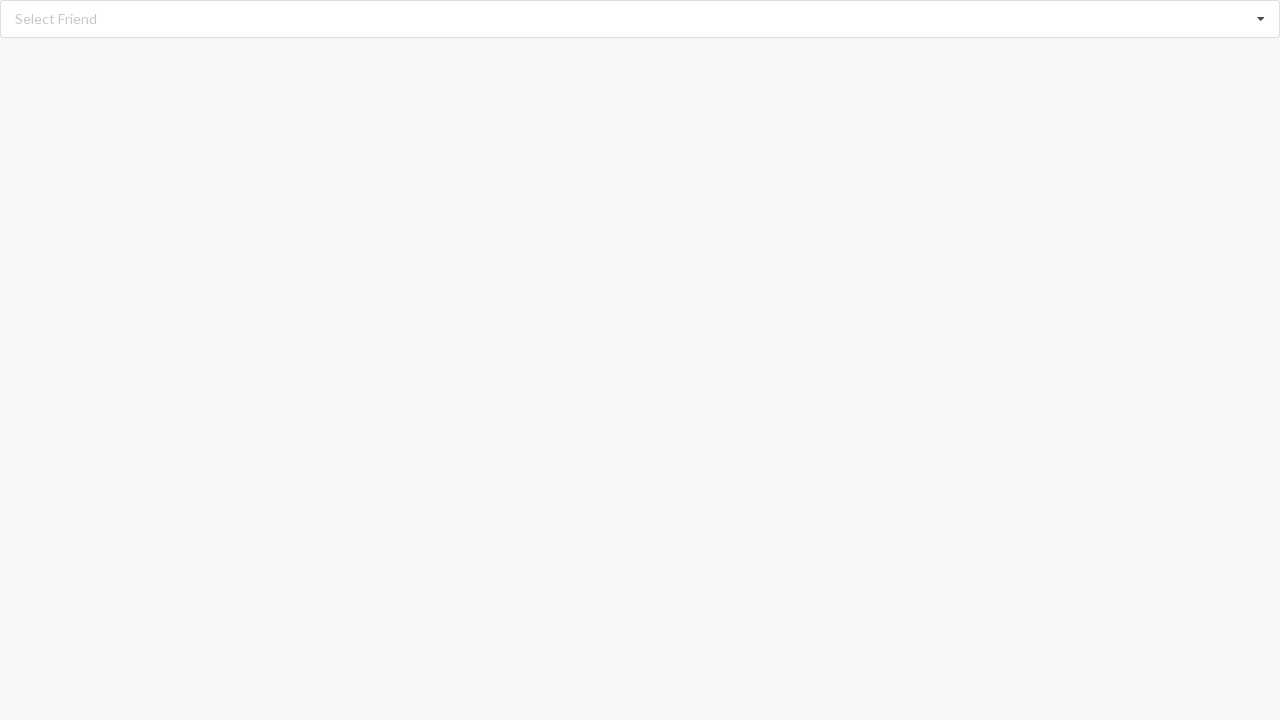

Clicked dropdown to open it at (640, 19) on .ui.fluid.selection.dropdown
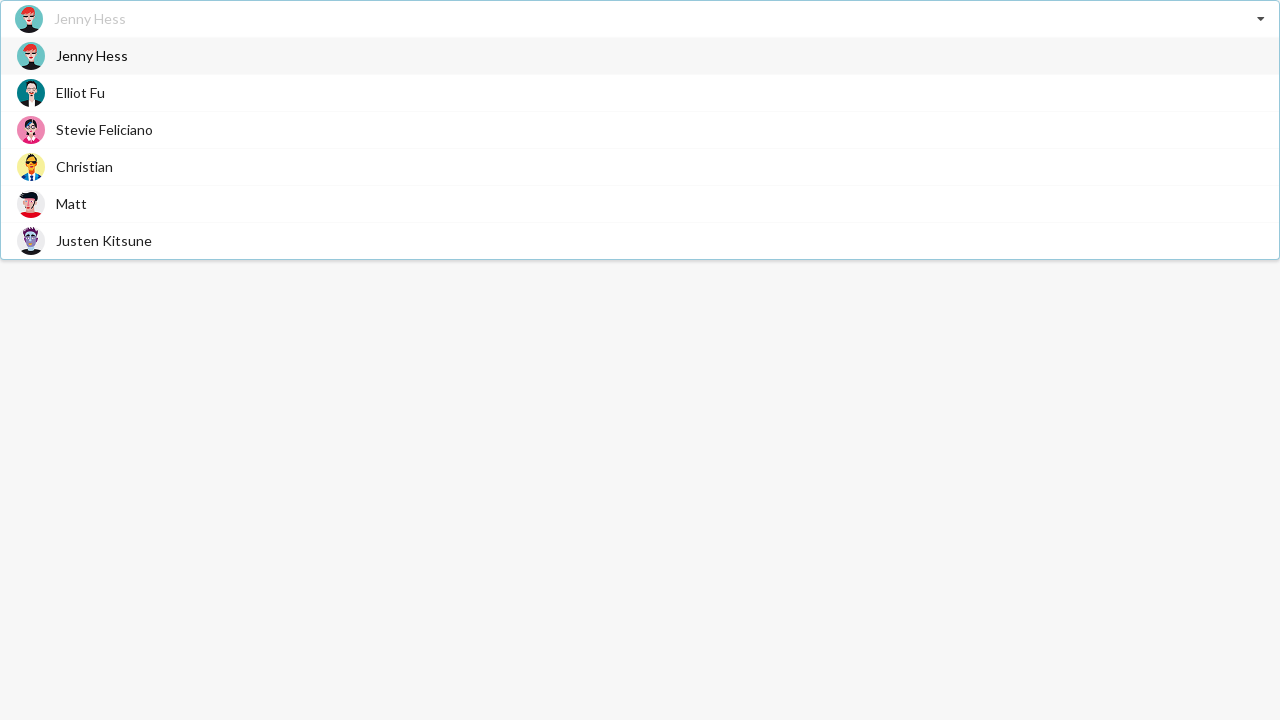

Menu items became visible
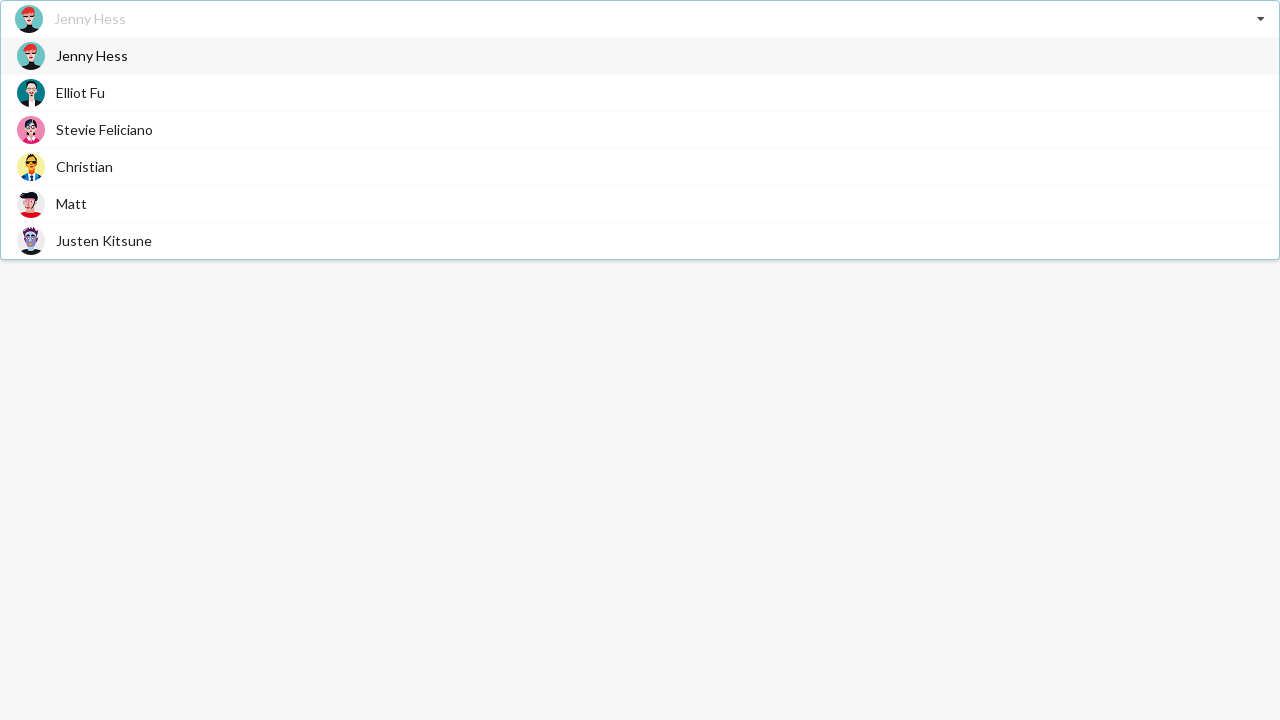

Selected 'Matt' option from dropdown at (72, 204) on .menu .item span:has-text('Matt')
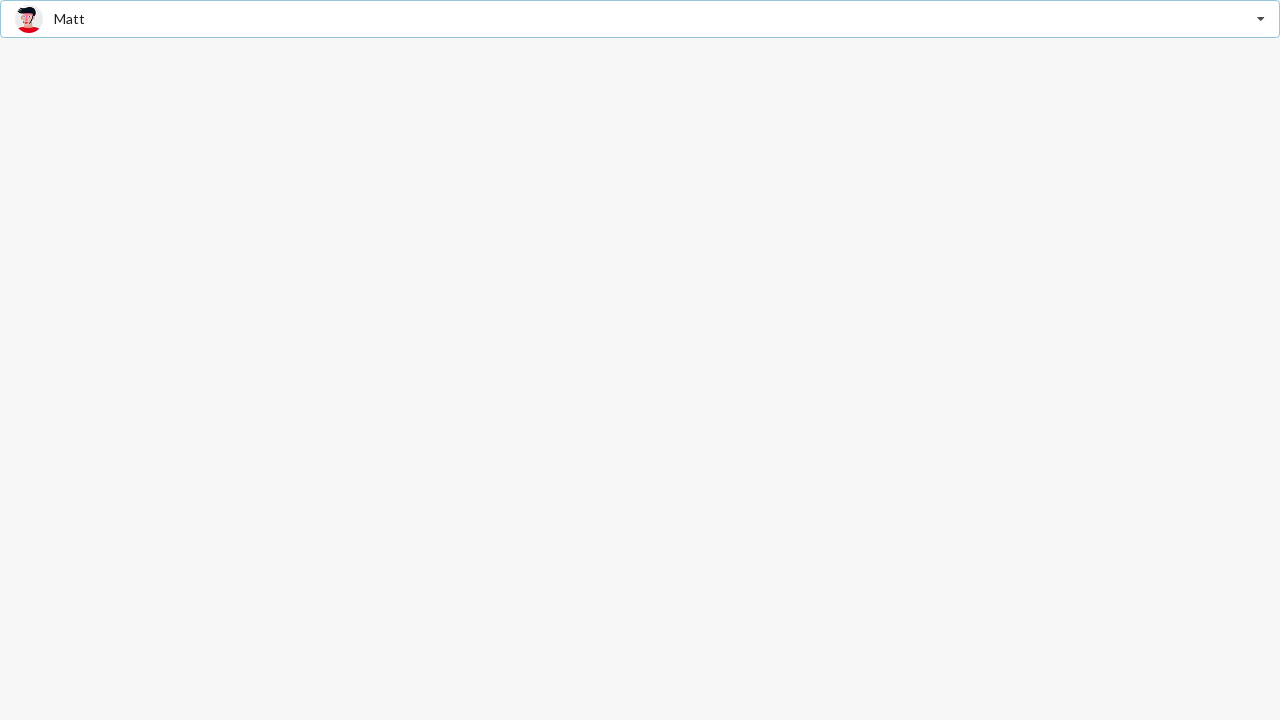

Verified 'Matt' was selected in dropdown
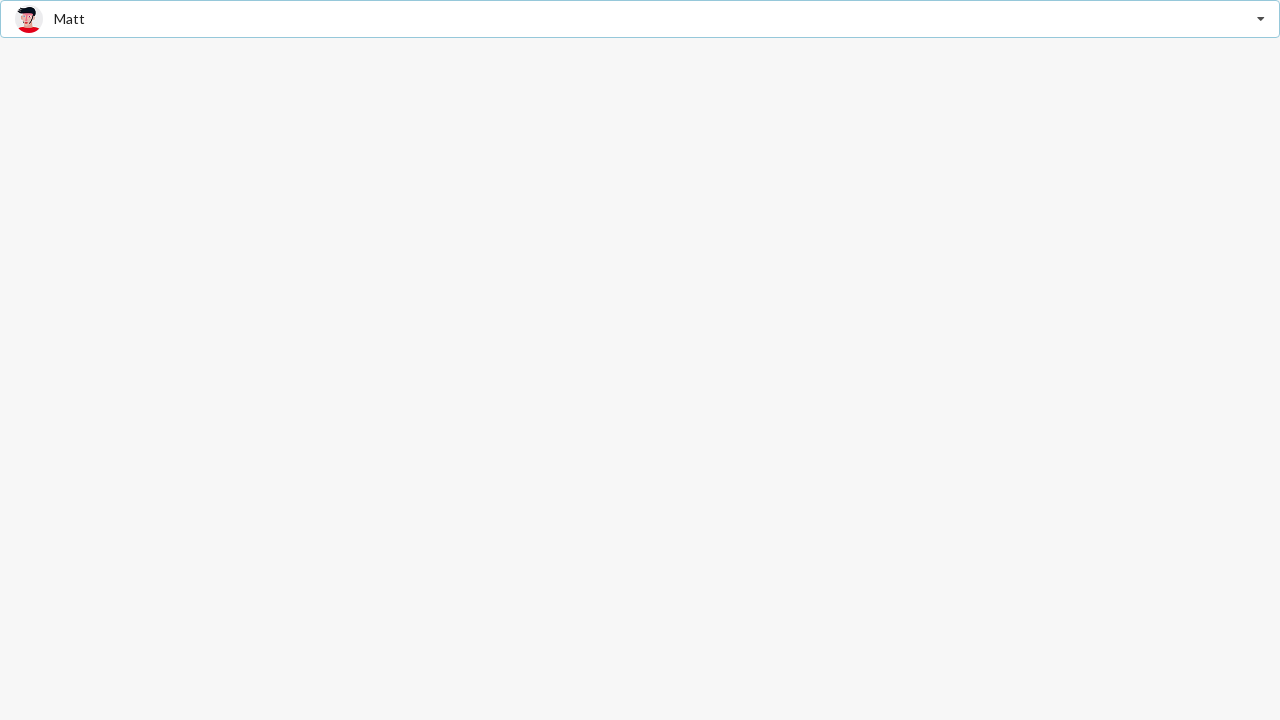

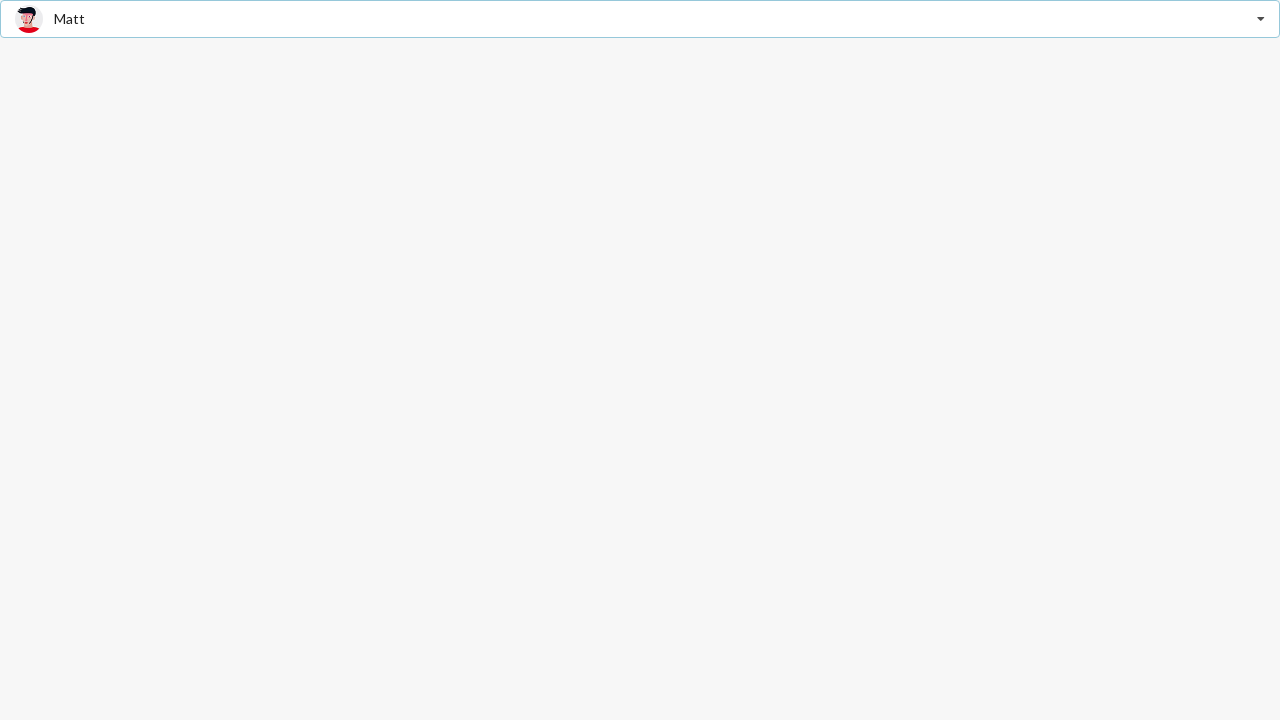